Tests tooltip functionality by navigating to a tooltip demo page and verifying that tooltip elements are present and accessible, including links with title attributes and an input field with a tooltip.

Starting URL: https://seleniumui.moderntester.pl/tooltip.php

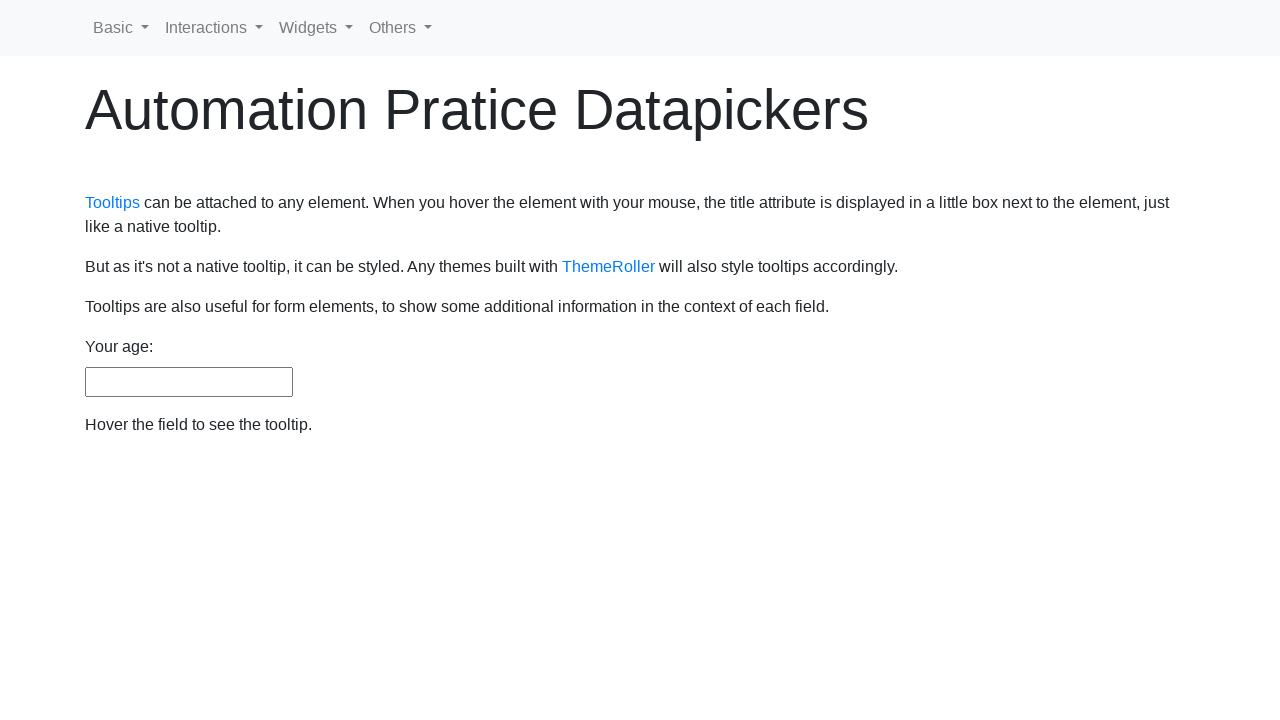

Waited for tooltip links to load in main container
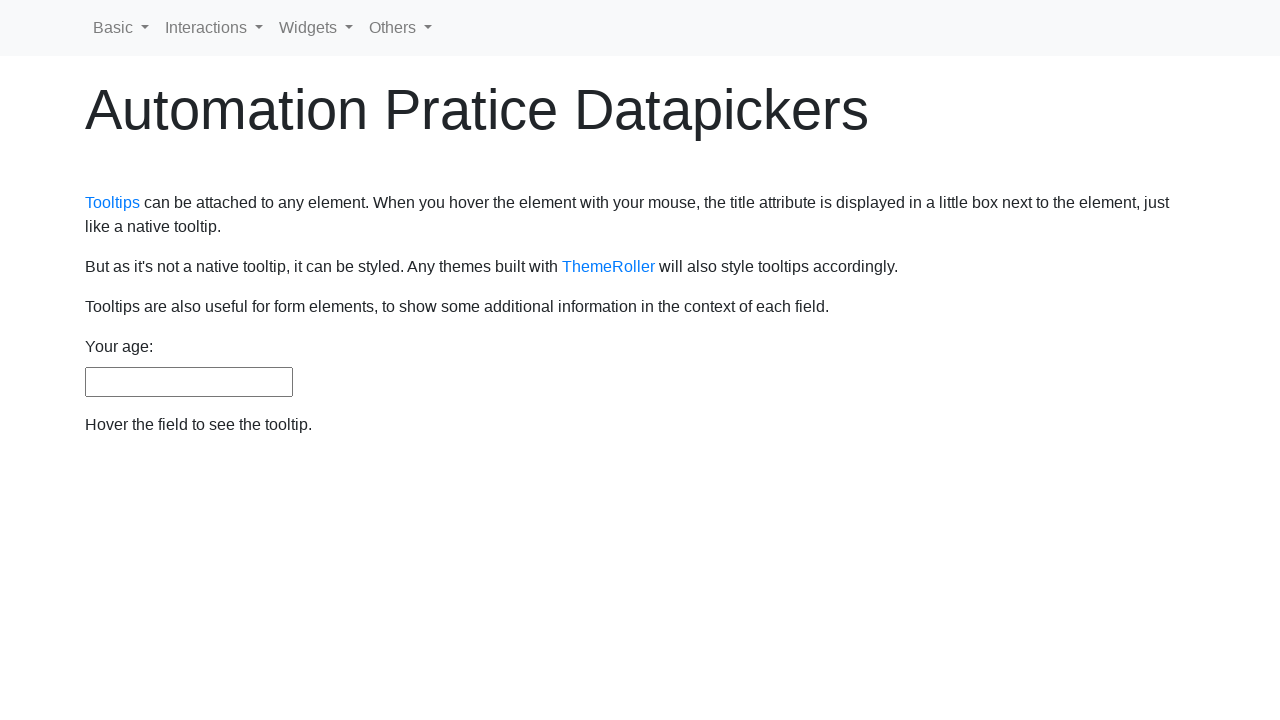

Located all tooltip links in the page
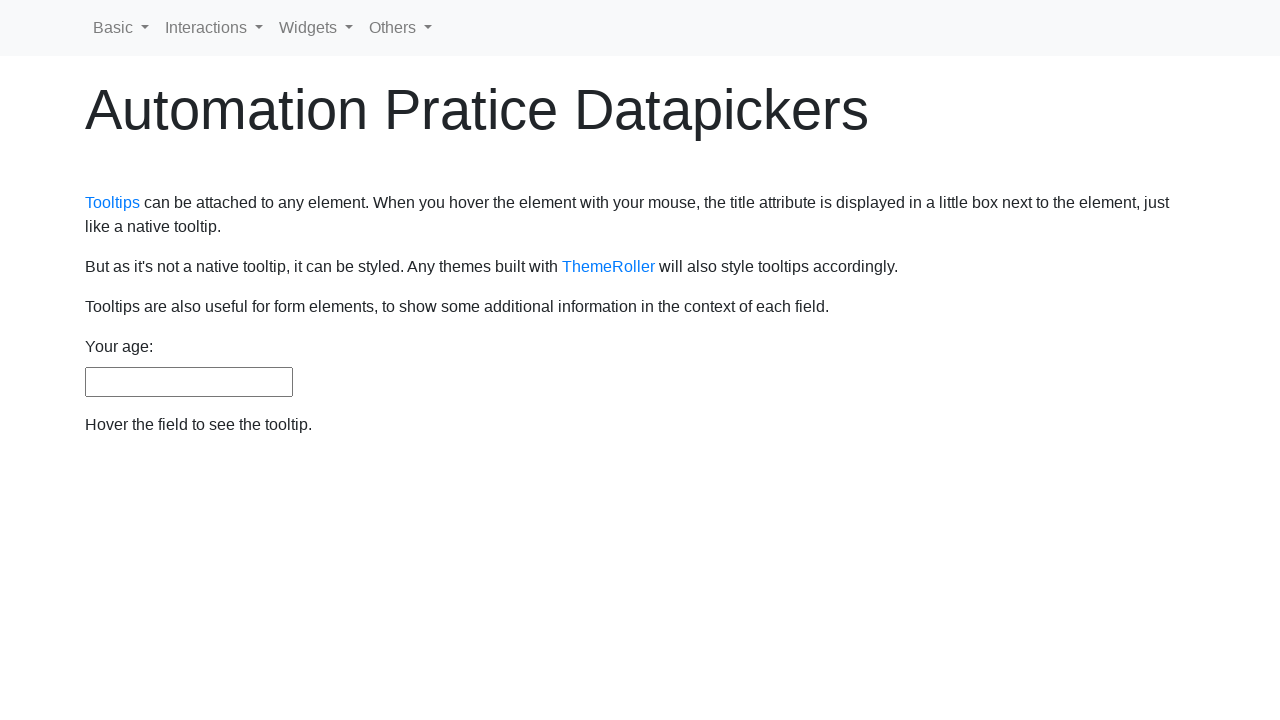

Selected first tooltip link
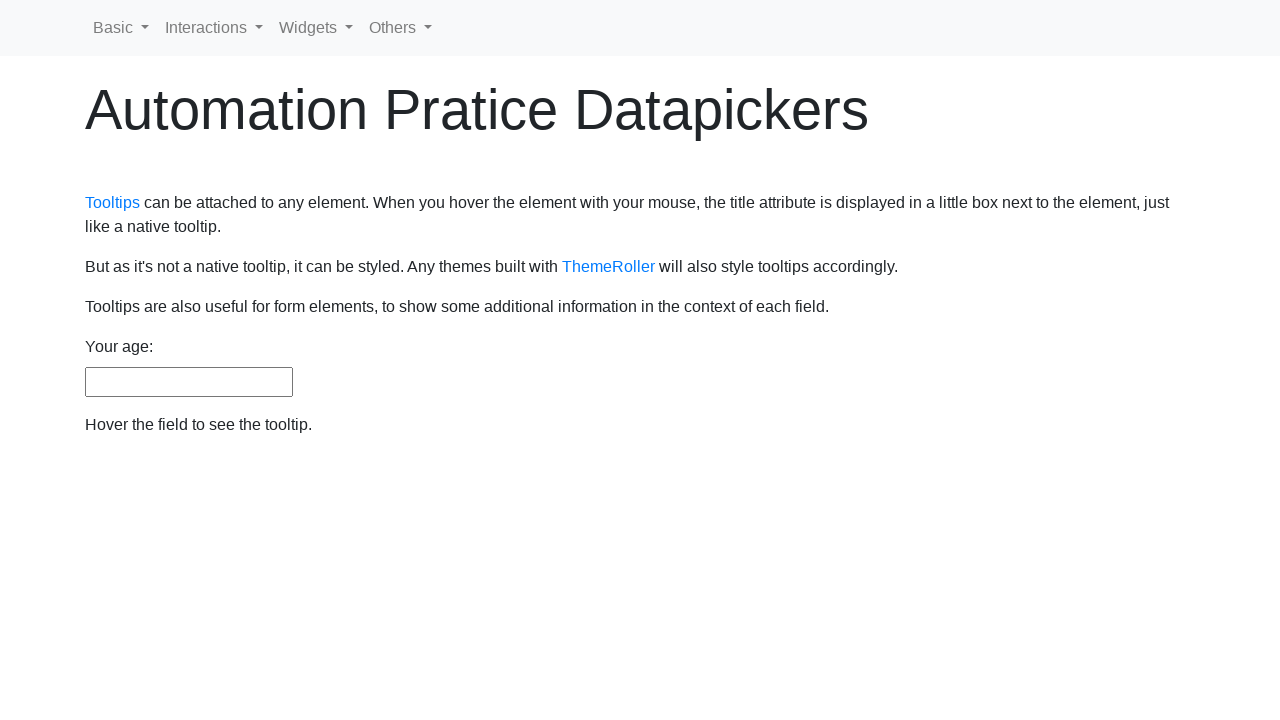

Hovered over first tooltip link to display tooltip at (112, 203) on main.container > div > p > a >> nth=0
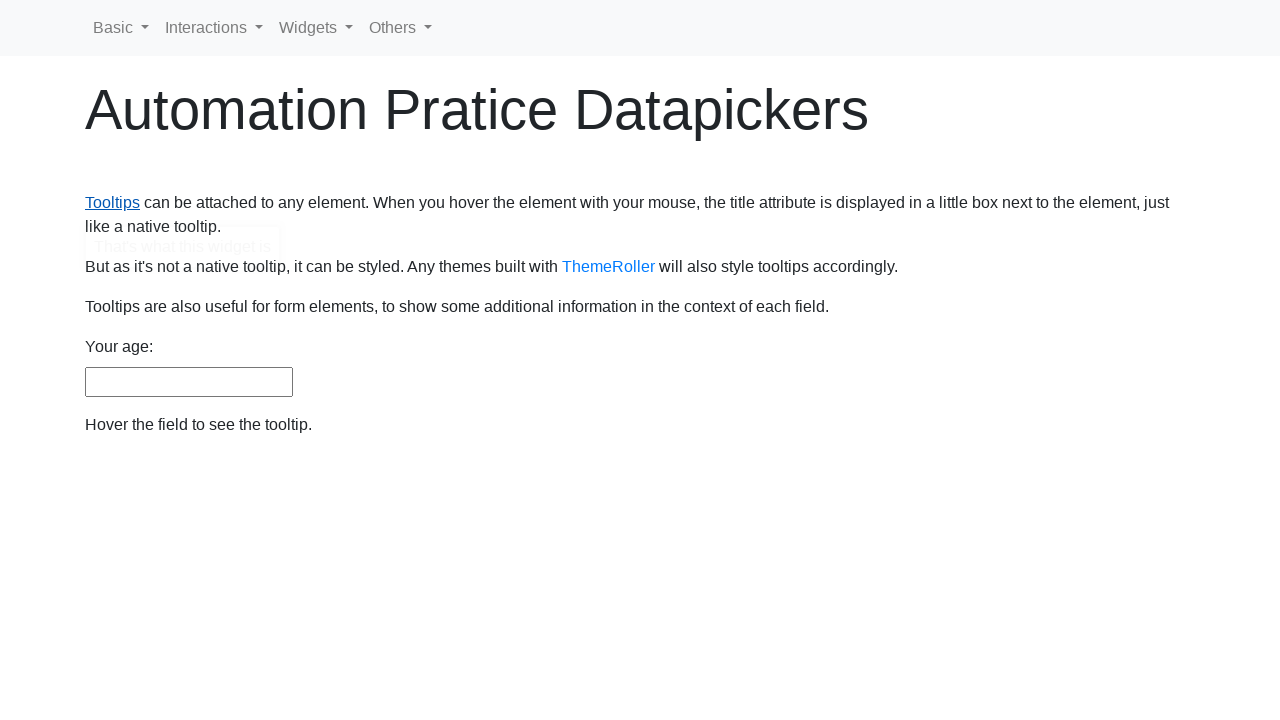

Selected second tooltip link
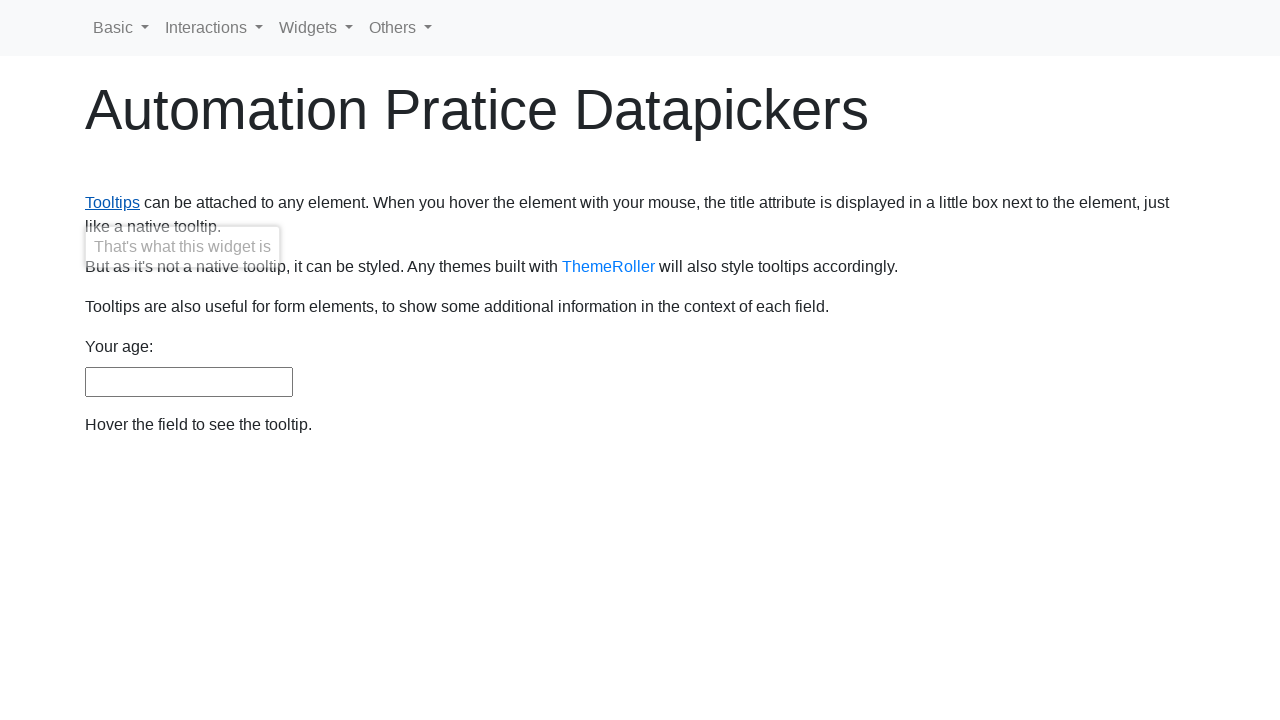

Hovered over second tooltip link to display tooltip at (608, 267) on main.container > div > p > a >> nth=1
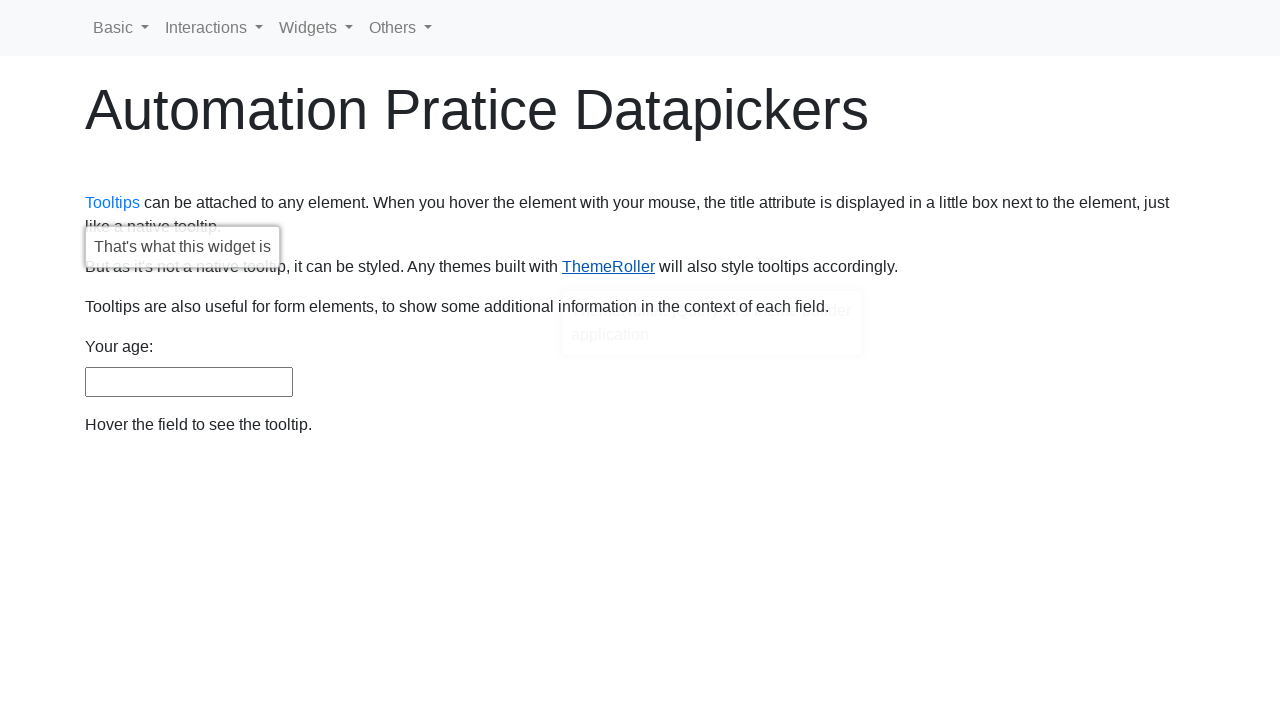

Located age input field with tooltip
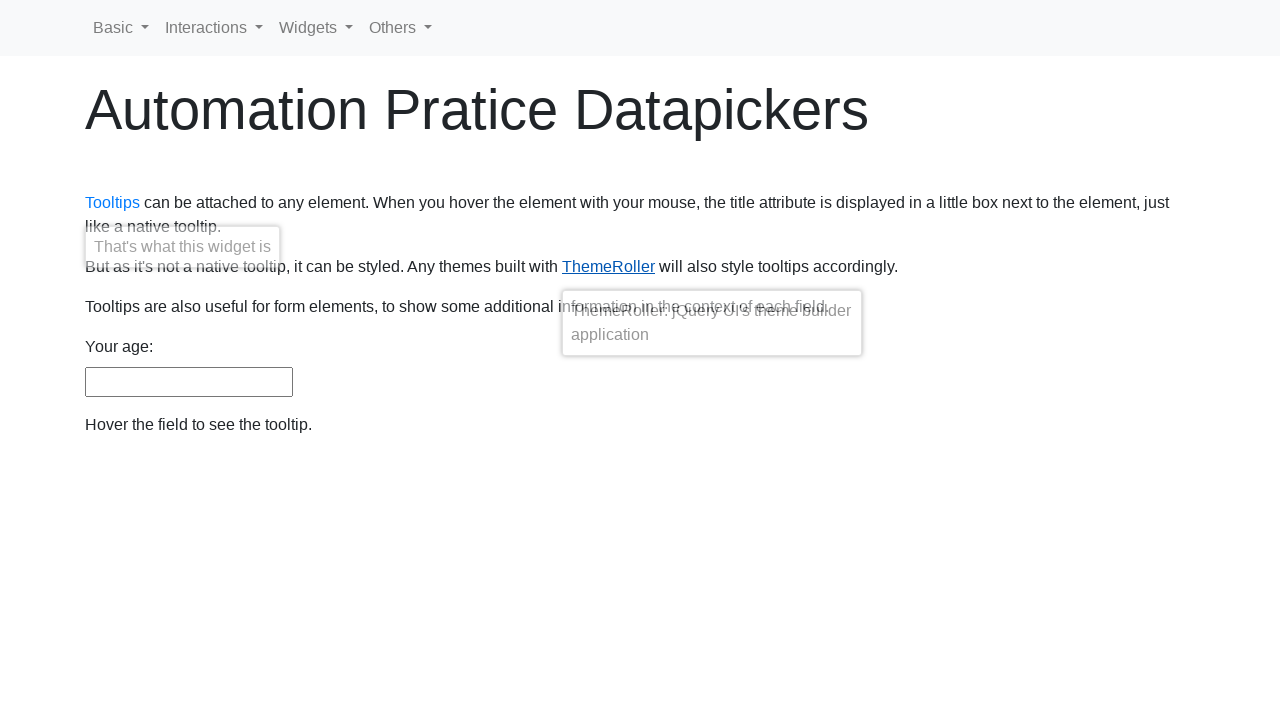

Hovered over age input field to display tooltip at (189, 382) on #age
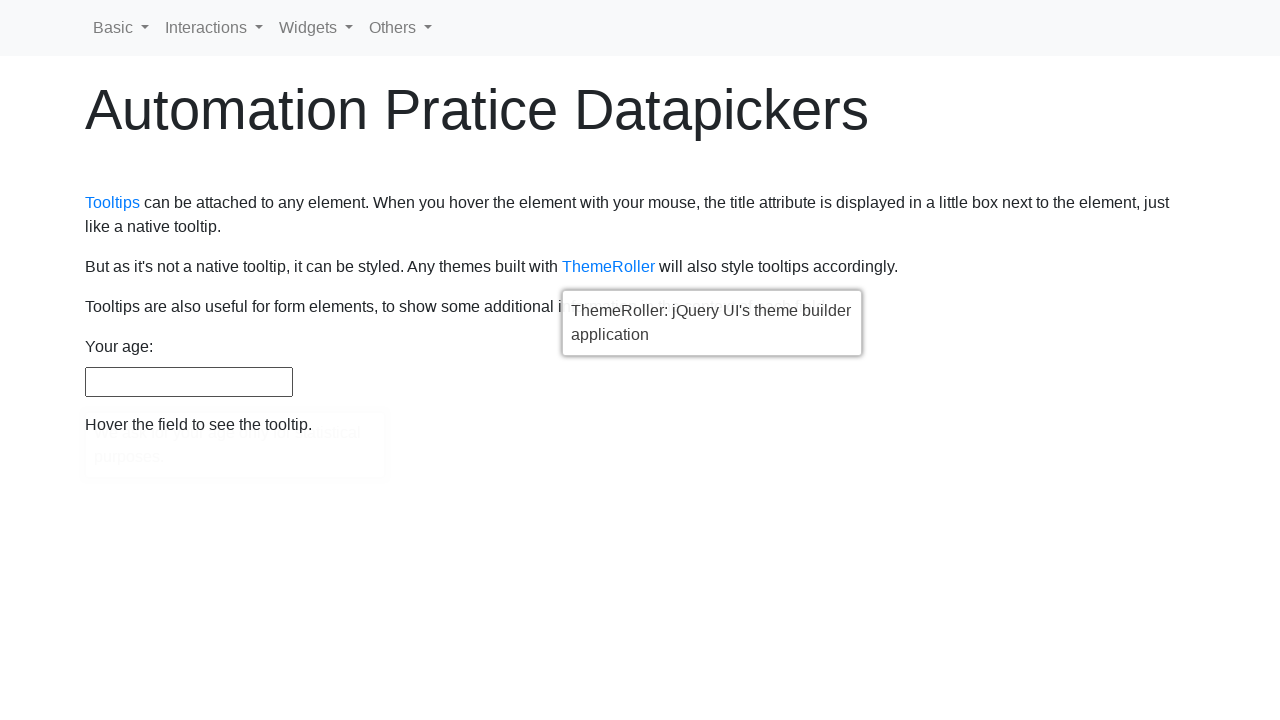

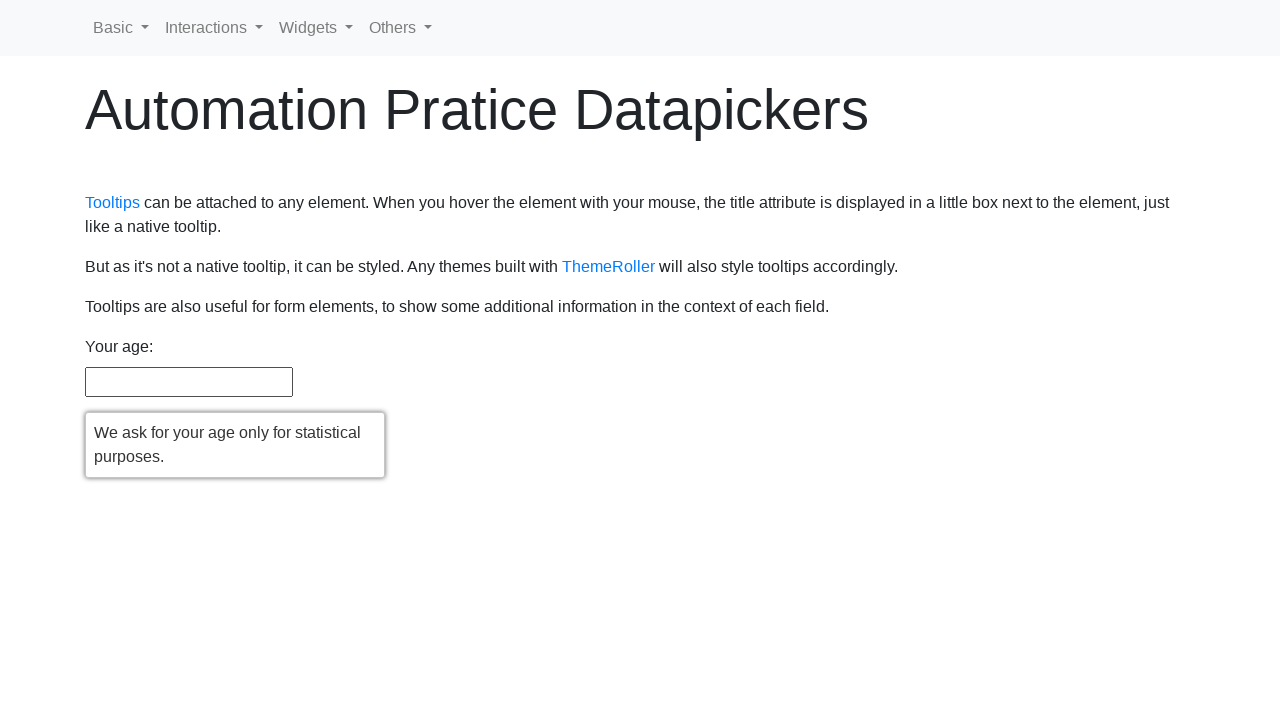